Opens a YouTube video (Rick Astley - Never Gonna Give You Up) and clicks the play button to start playback

Starting URL: https://www.youtube.com/watch?v=dQw4w9WgXcQ

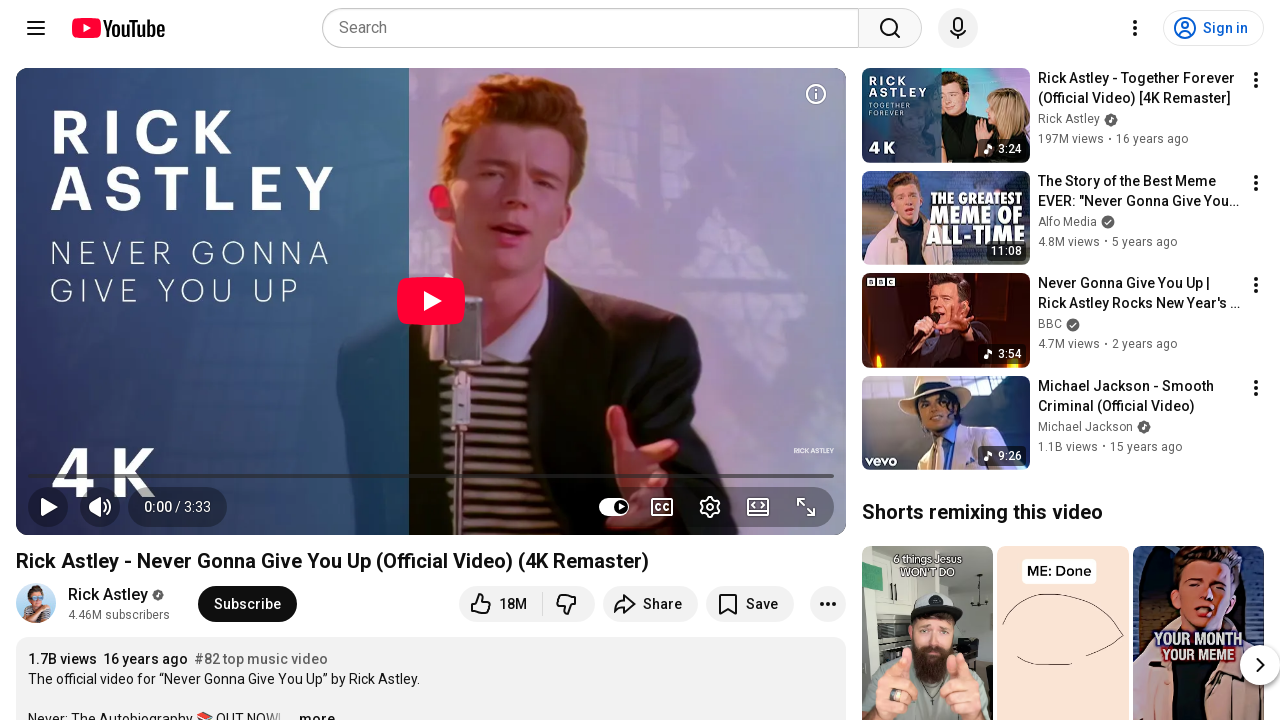

Navigated to YouTube video: Rick Astley - Never Gonna Give You Up
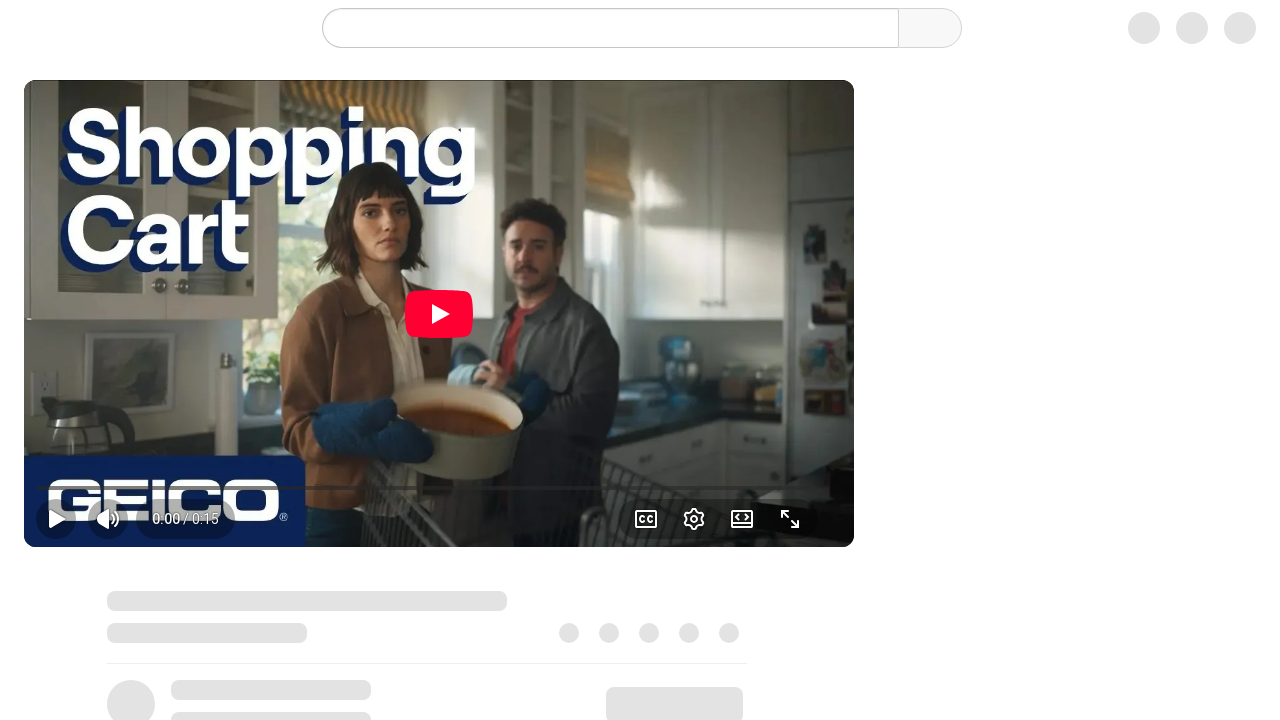

Clicked the play button to start video playback at (48, 507) on .ytp-play-button.ytp-button
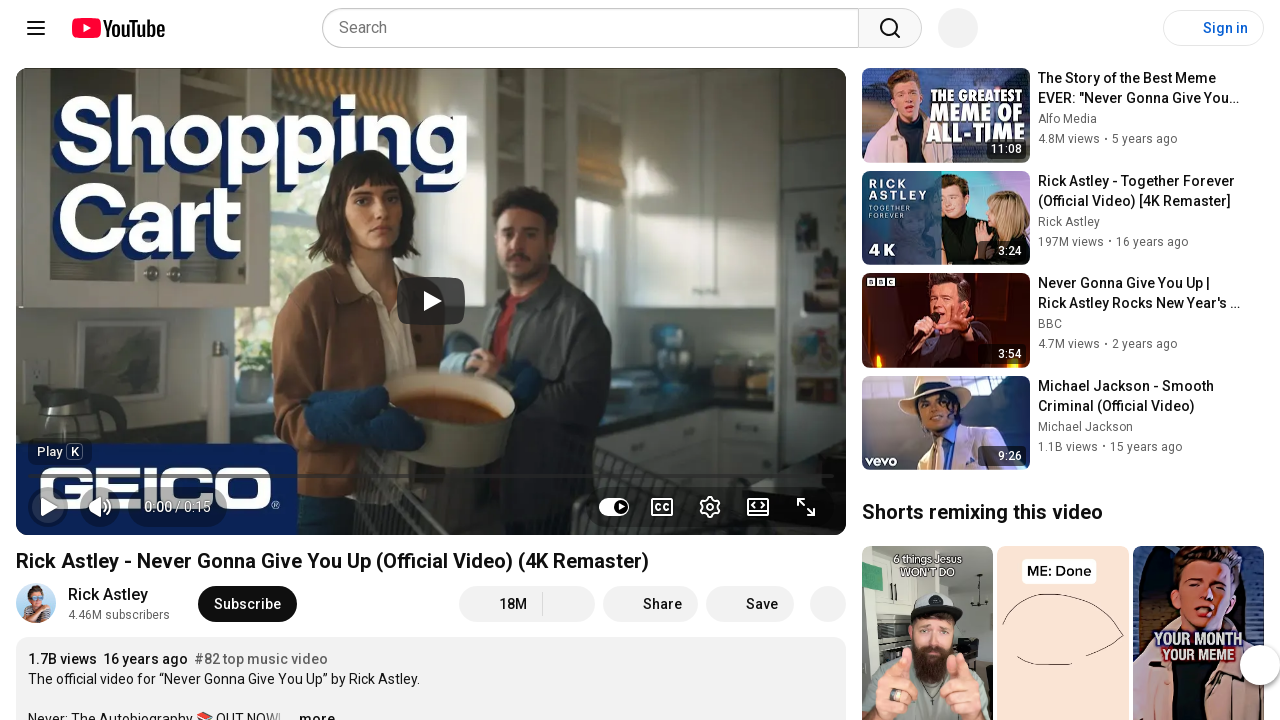

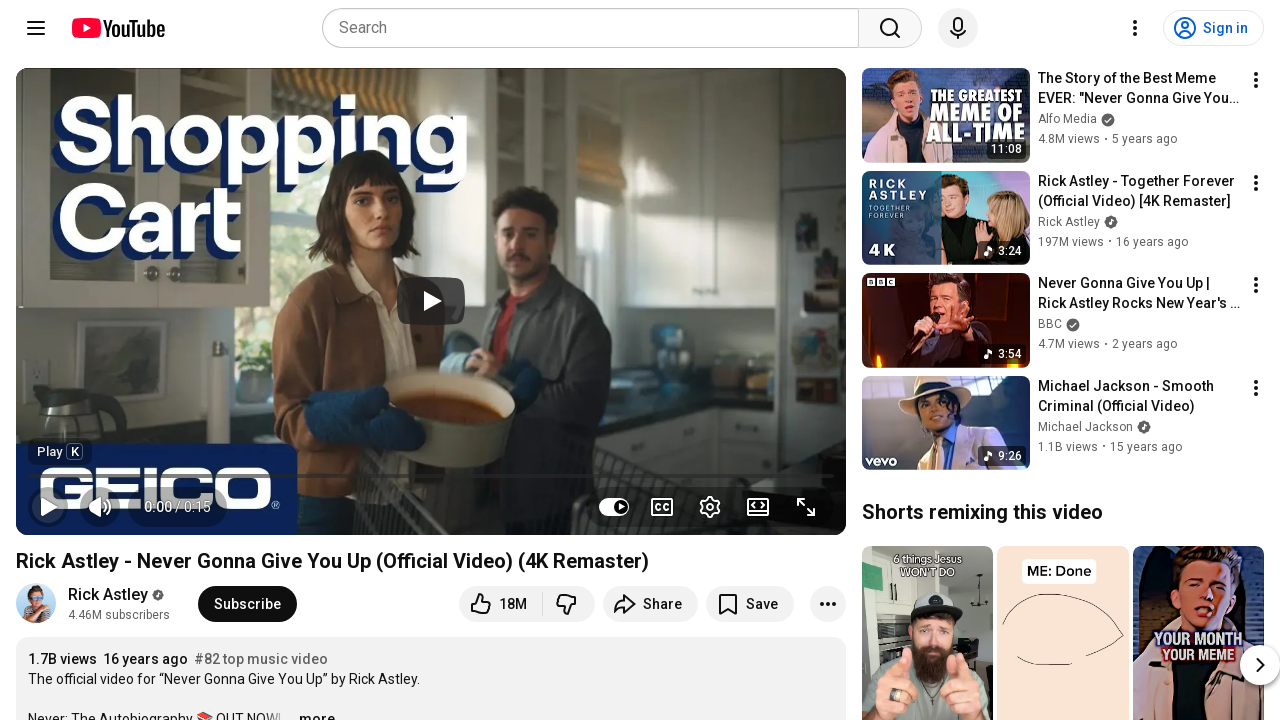